Tests autocomplete functionality by typing partial text "ind" into an autocomplete input field and verifying that suggested options appear, specifically checking for "India" in the suggestions.

Starting URL: http://demo.automationtesting.in/AutoComplete.html

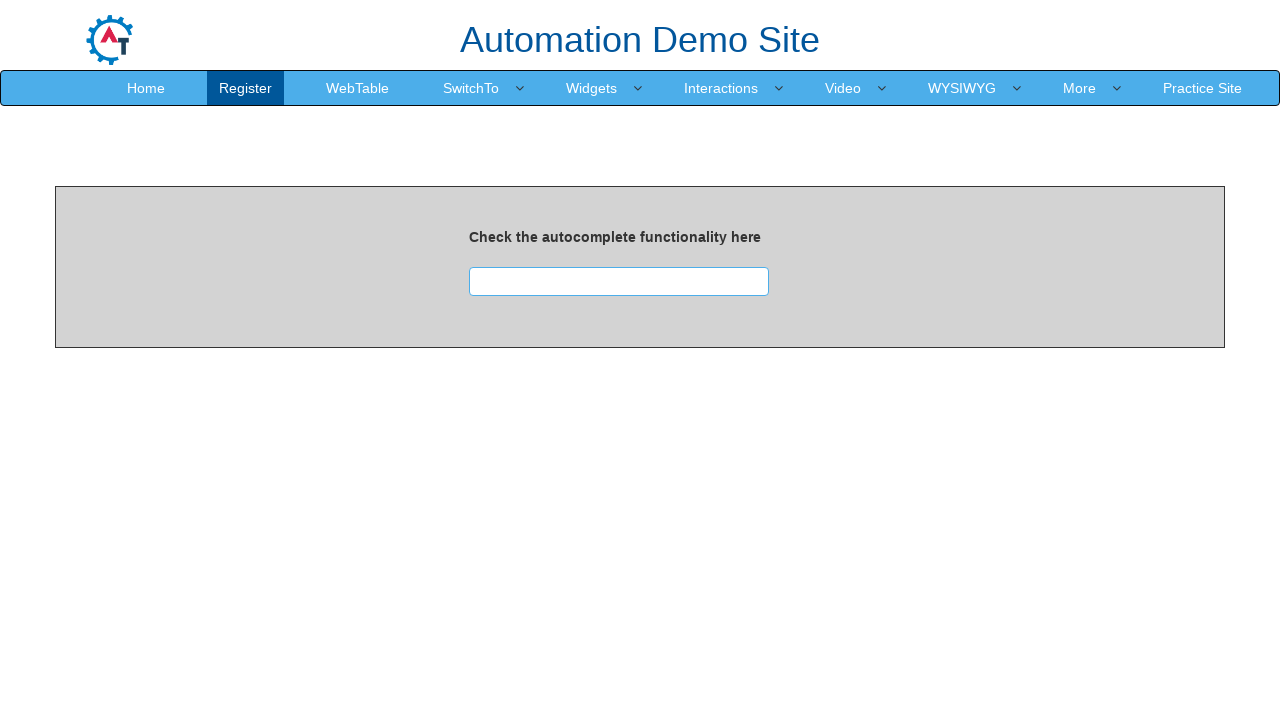

Navigated to AutoComplete test page
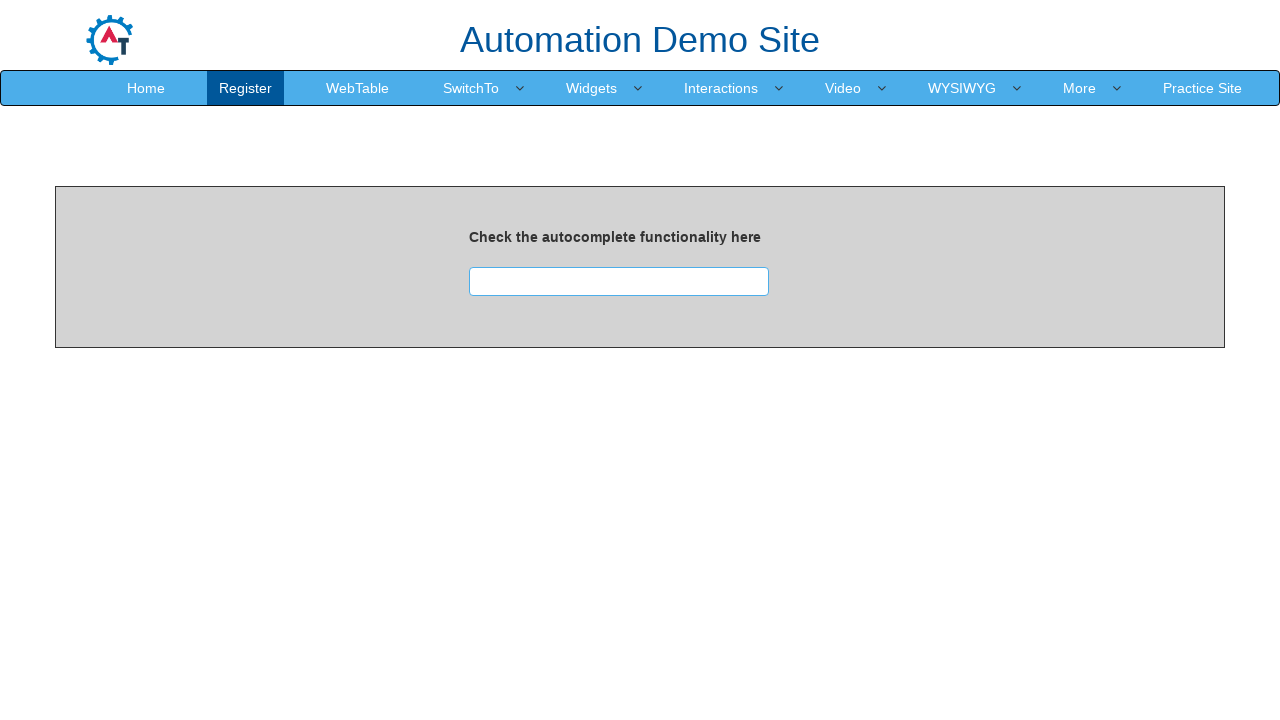

Typed 'ind' into autocomplete input field on div.ui-autocomplete-multiselect input
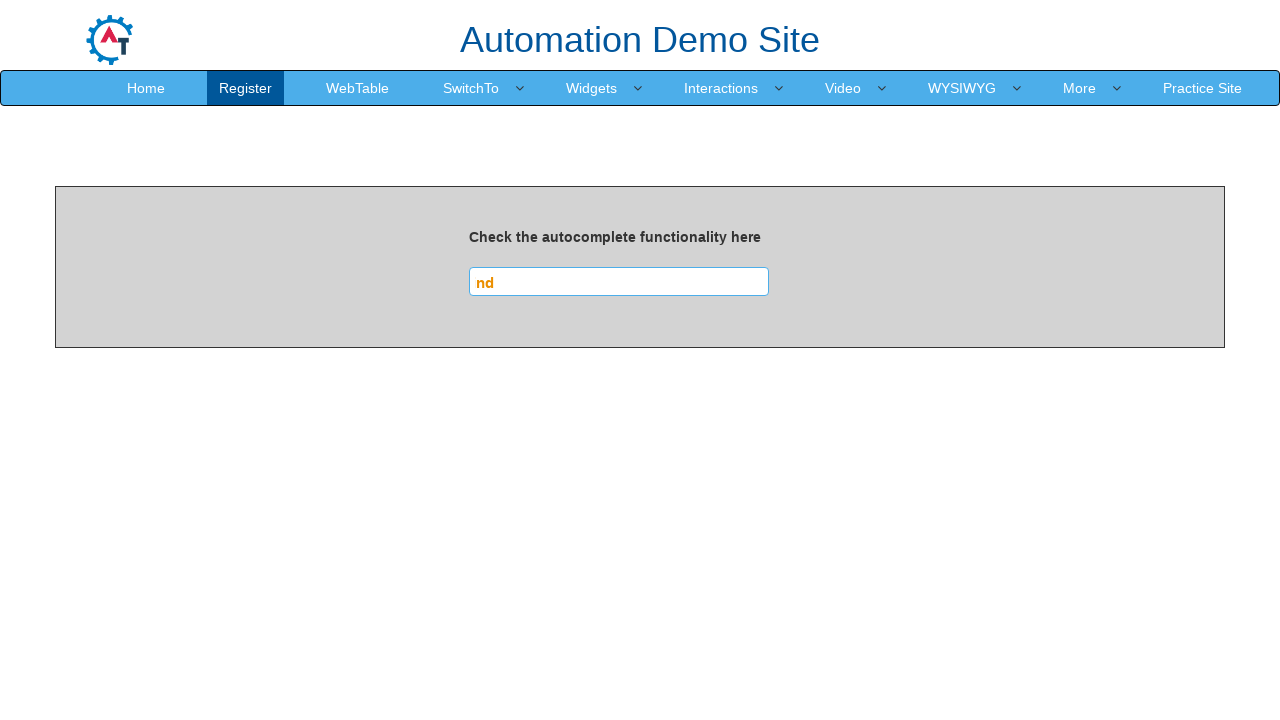

Autocomplete suggestions appeared
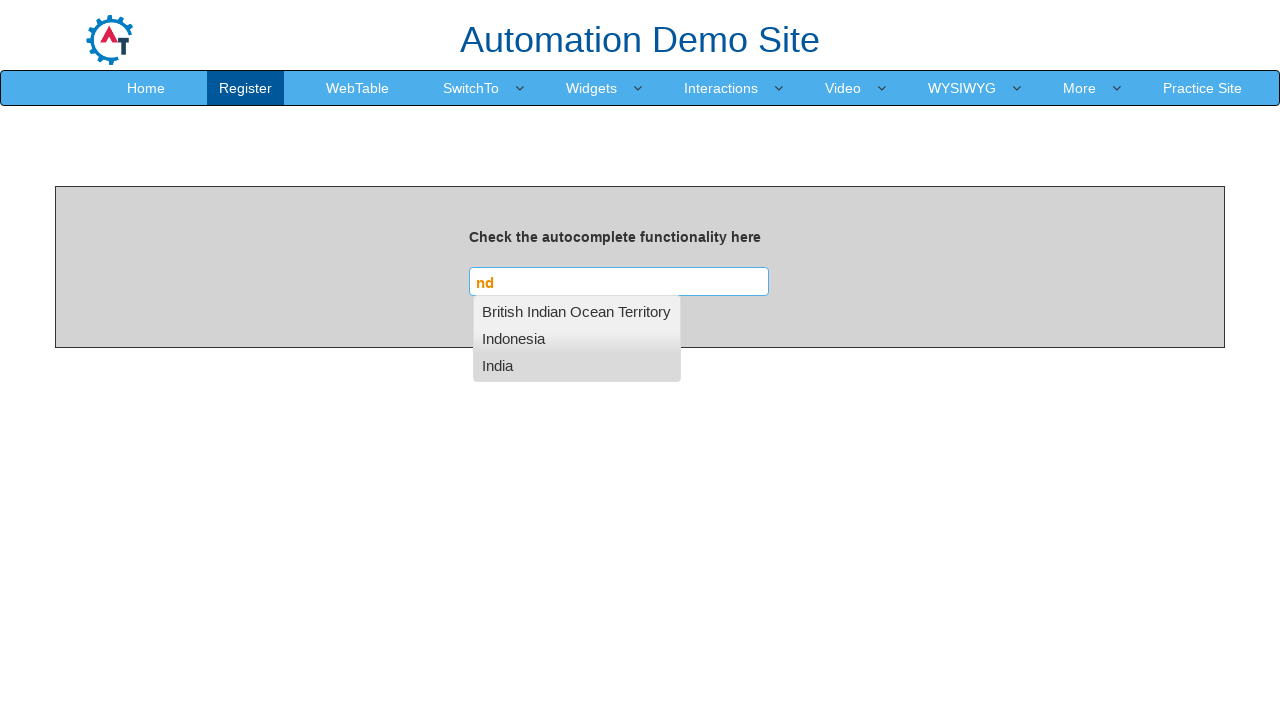

Retrieved 3 autocomplete suggestion options
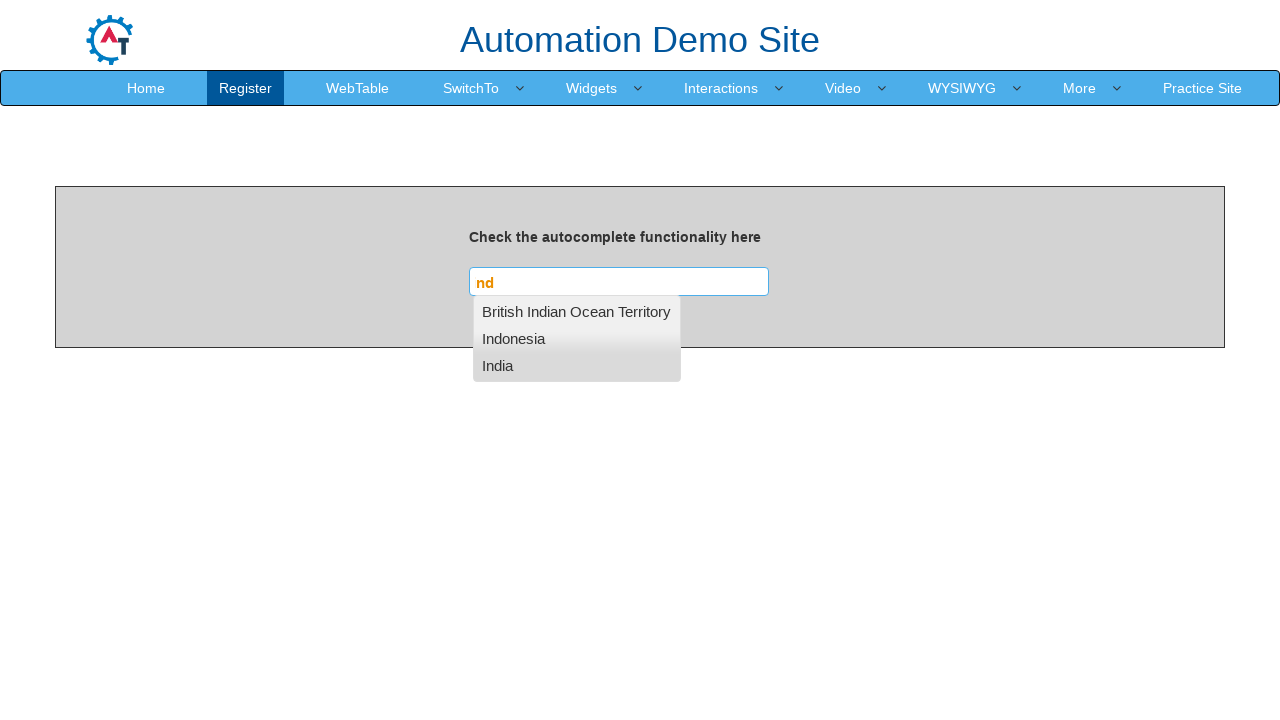

Verified 'India' is present in autocomplete suggestions
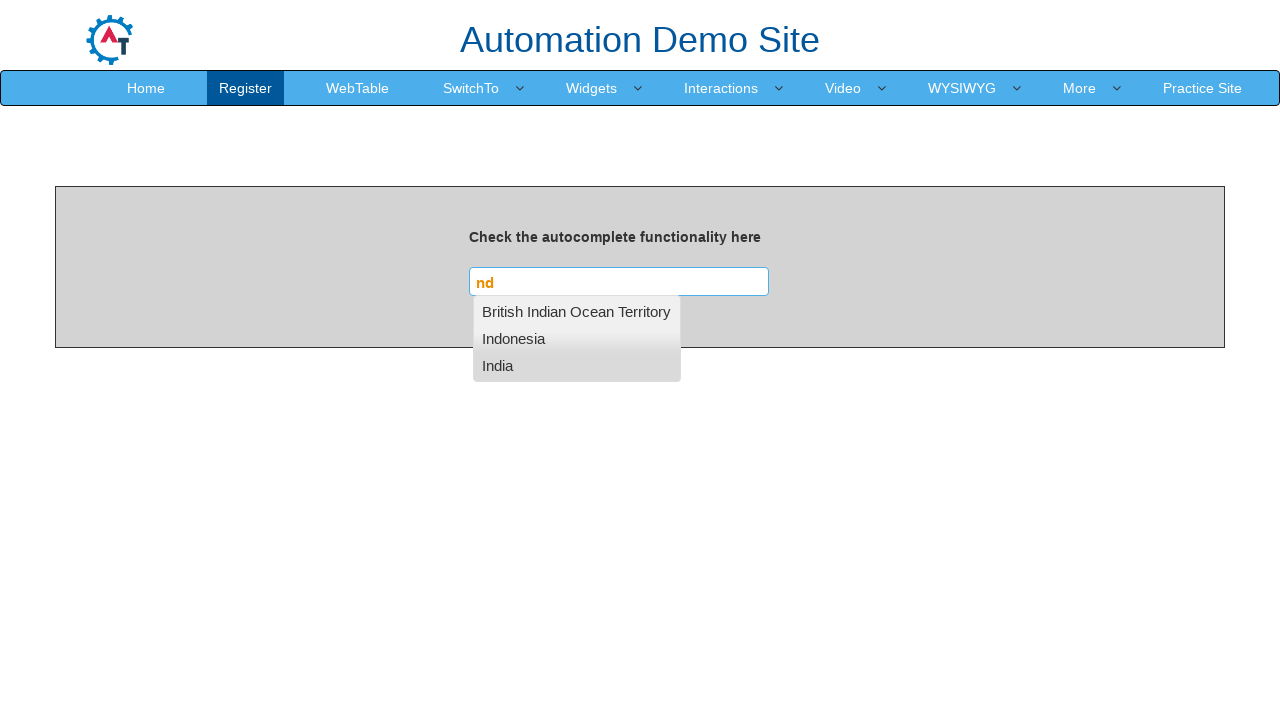

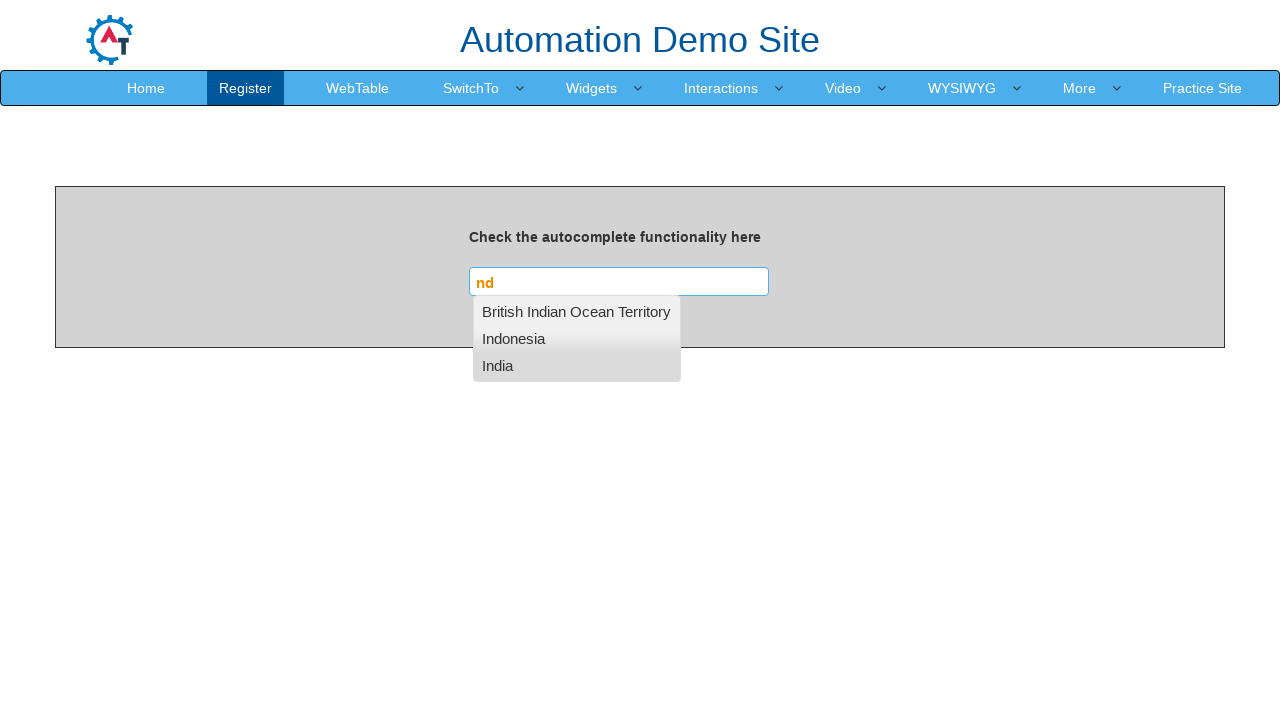